Tests invalid login attempt by entering a valid username with an incorrect password and verifying the error message

Starting URL: https://the-internet.herokuapp.com/login

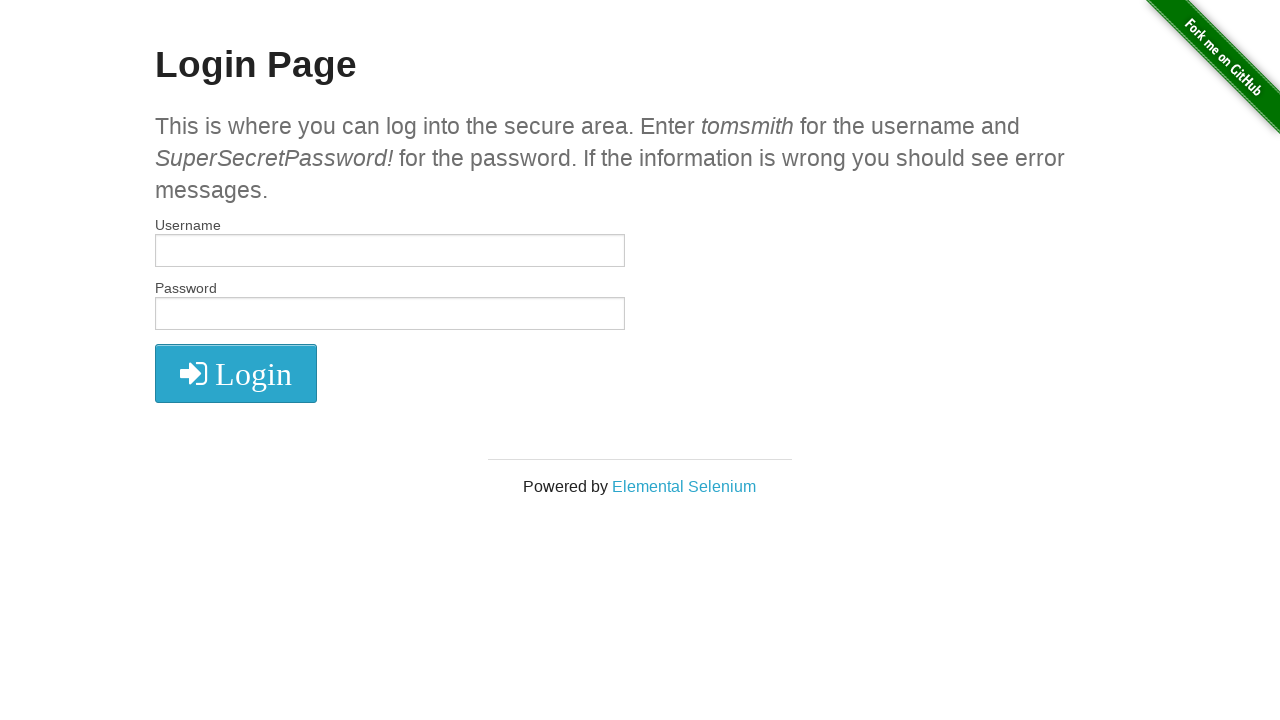

Filled username field with 'tomsmith' on #username
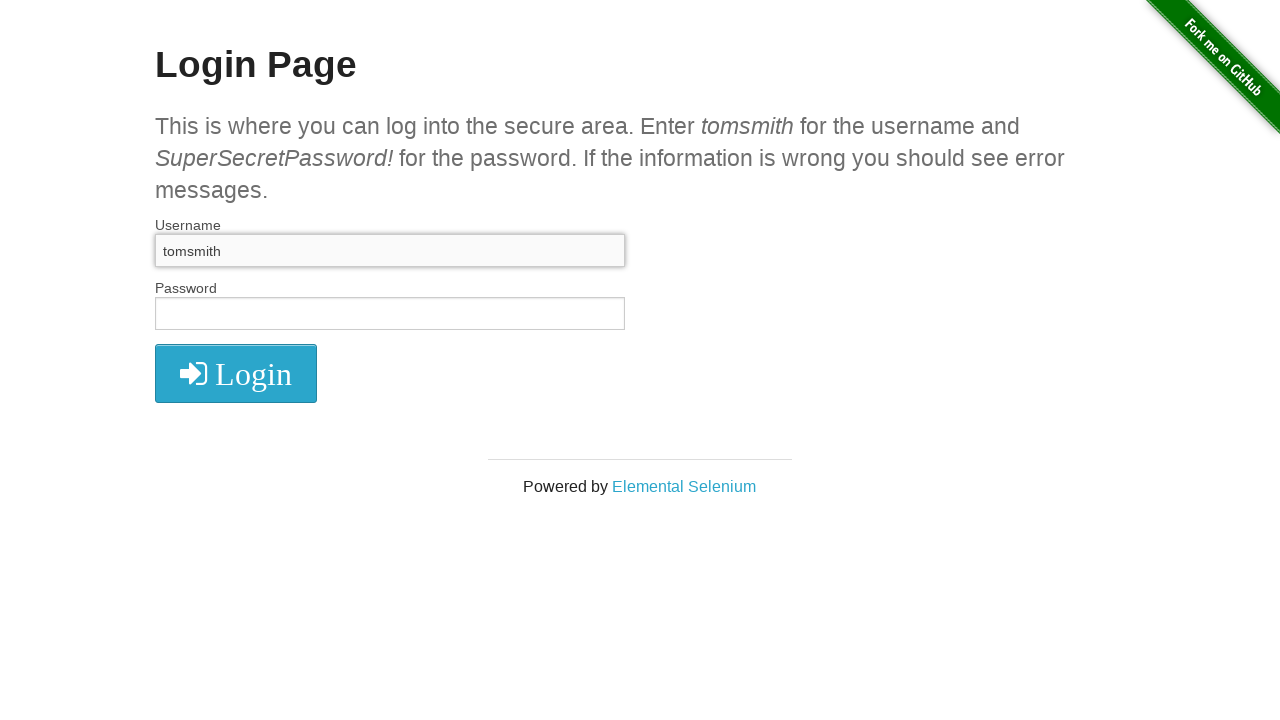

Filled password field with 'wrongpass' on #password
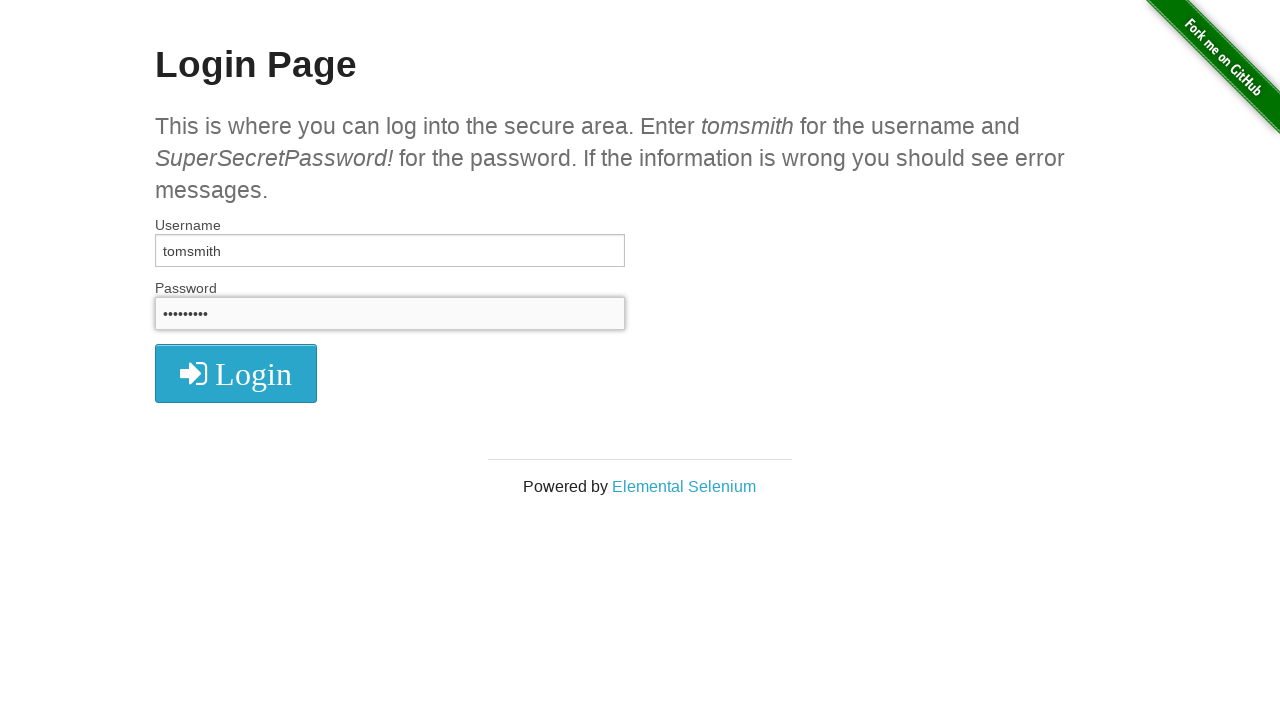

Clicked login button at (236, 373) on button[type='submit']
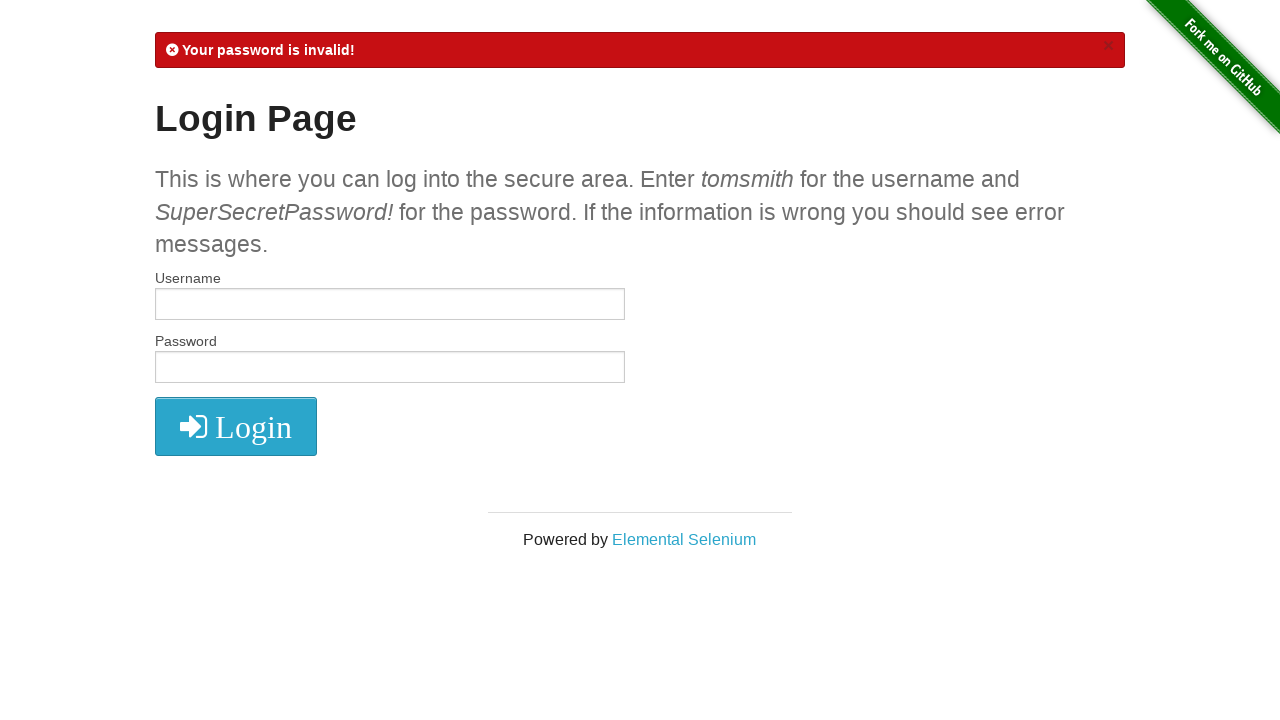

Error message element appeared
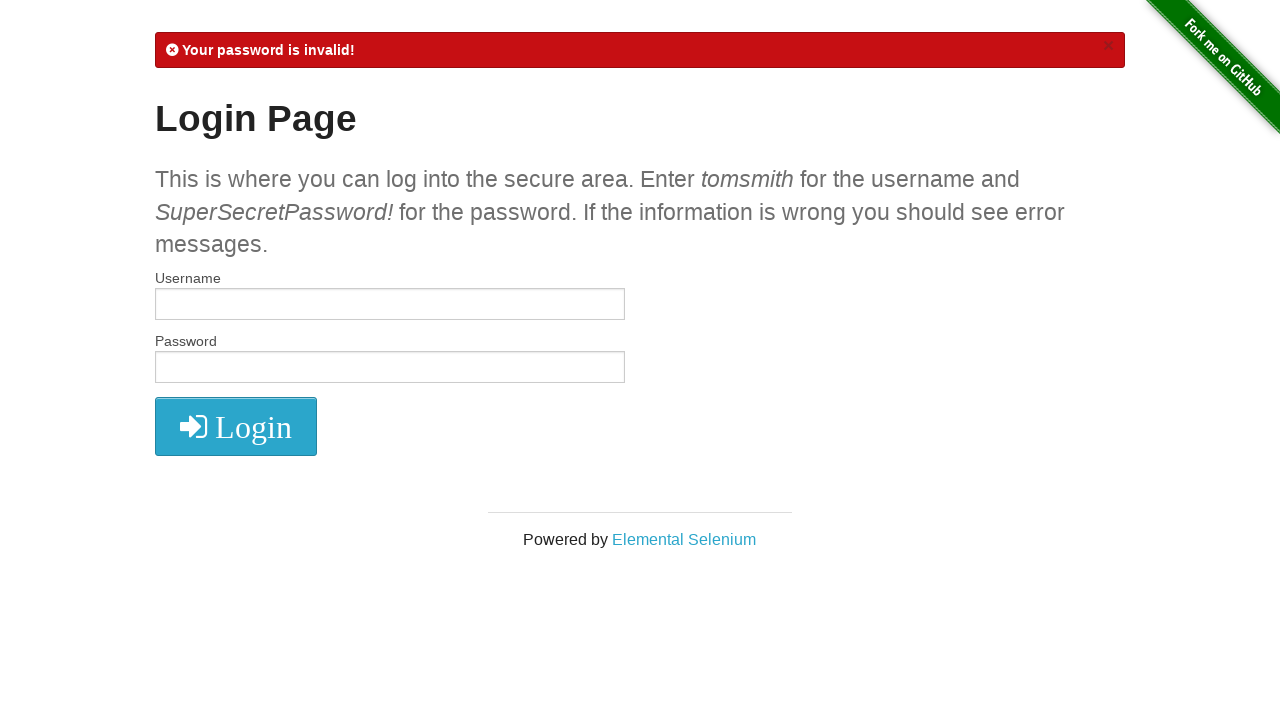

Verified error message contains 'Your password is invalid!'
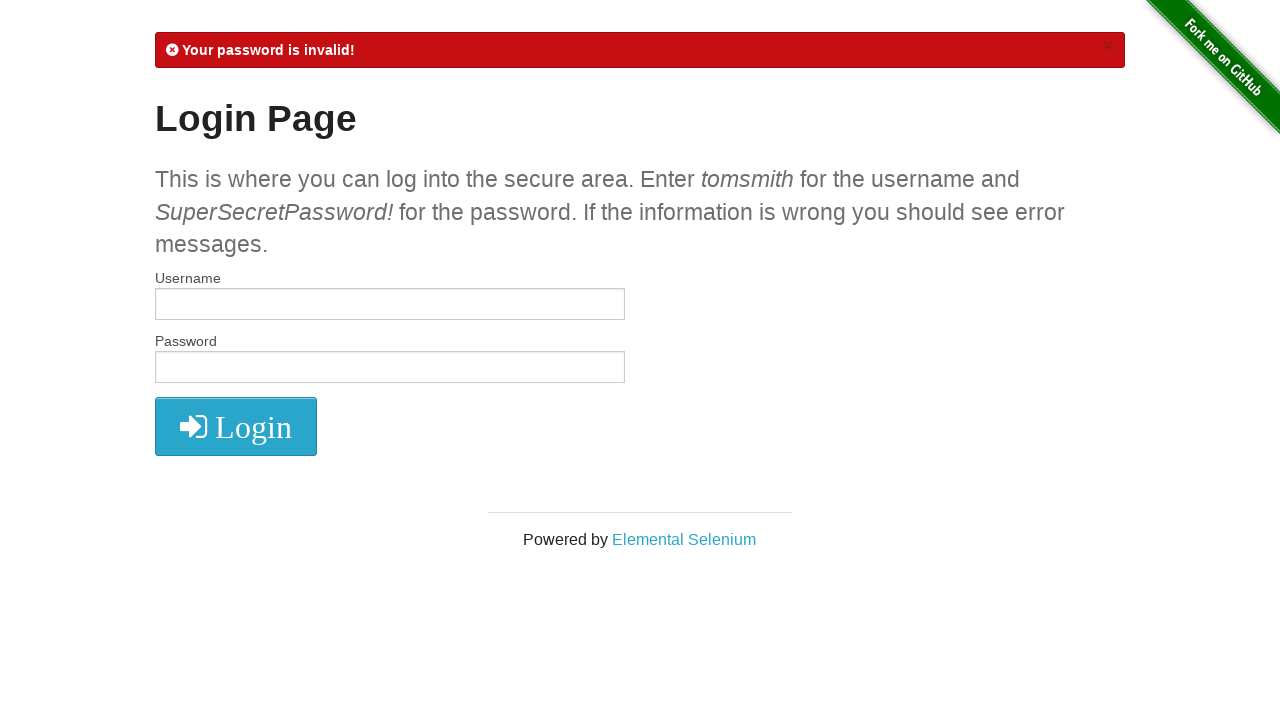

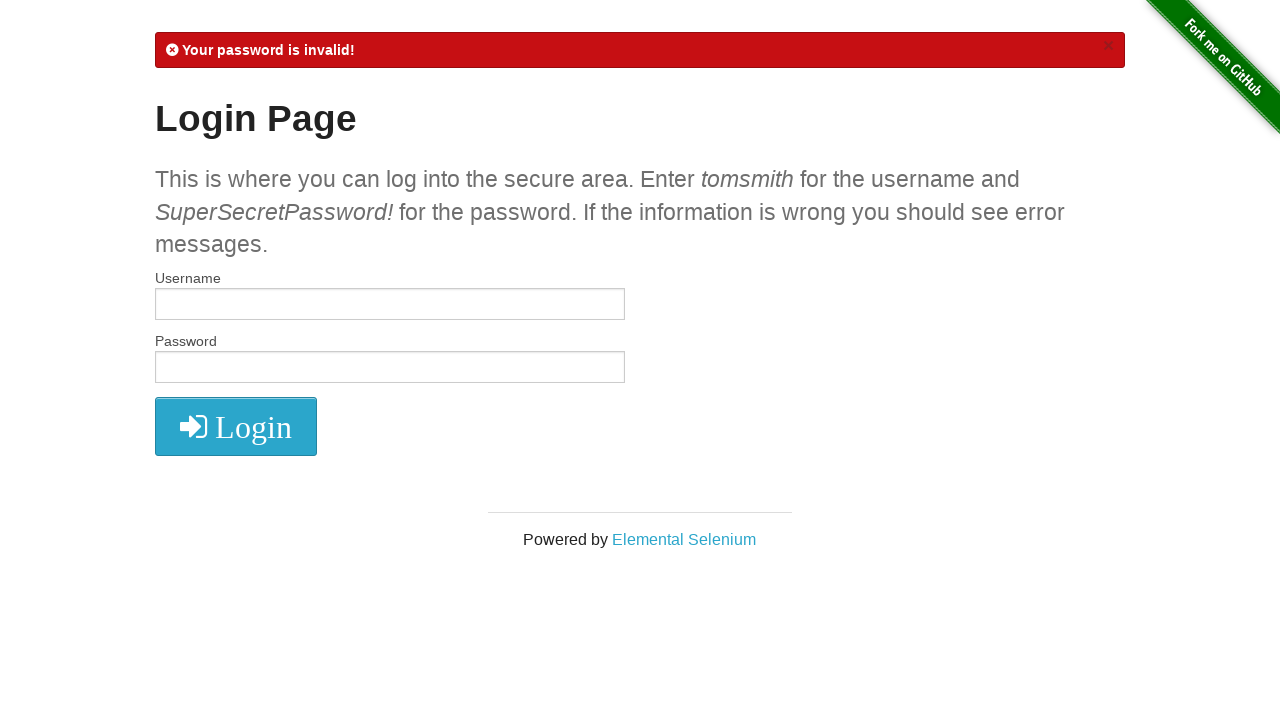